Tests that the navigator component shows the PREVIEW layout by default with correct pagination text.

Starting URL: https://documentation.webforj.com/docs/components/navigator#layouts

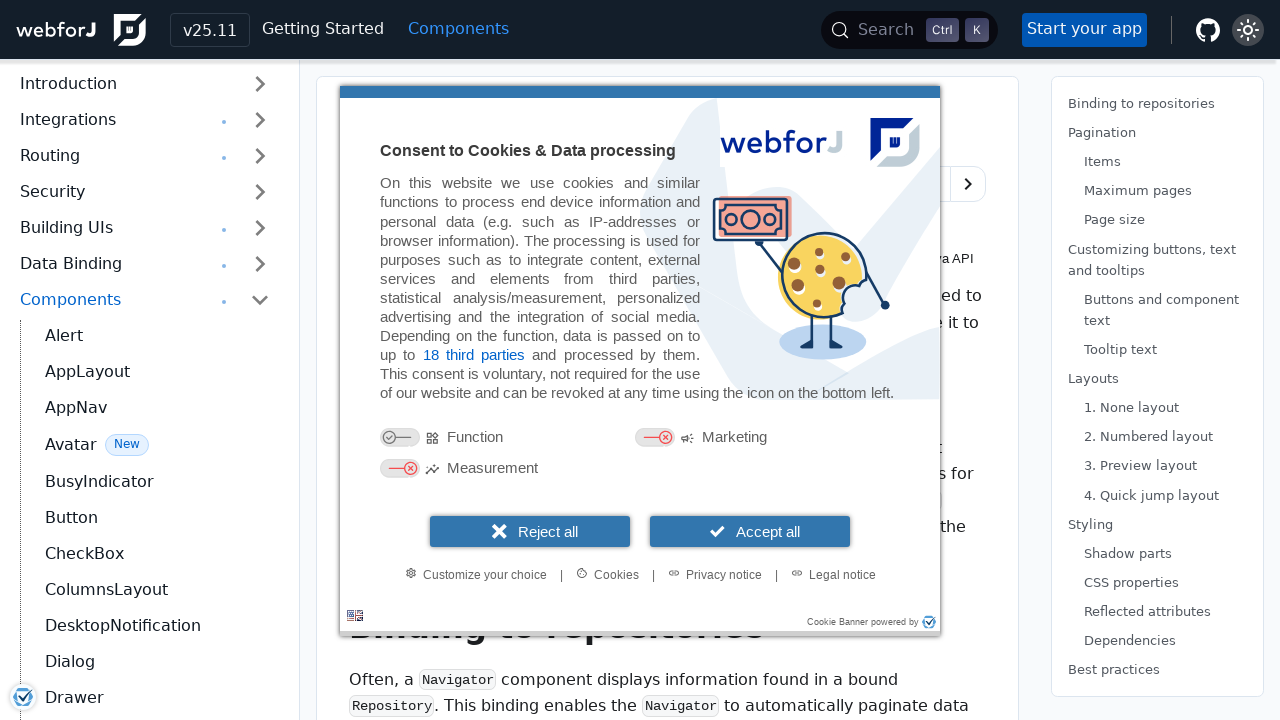

Waited for dwc-button to be visible in iframe, confirming PREVIEW layout has loaded
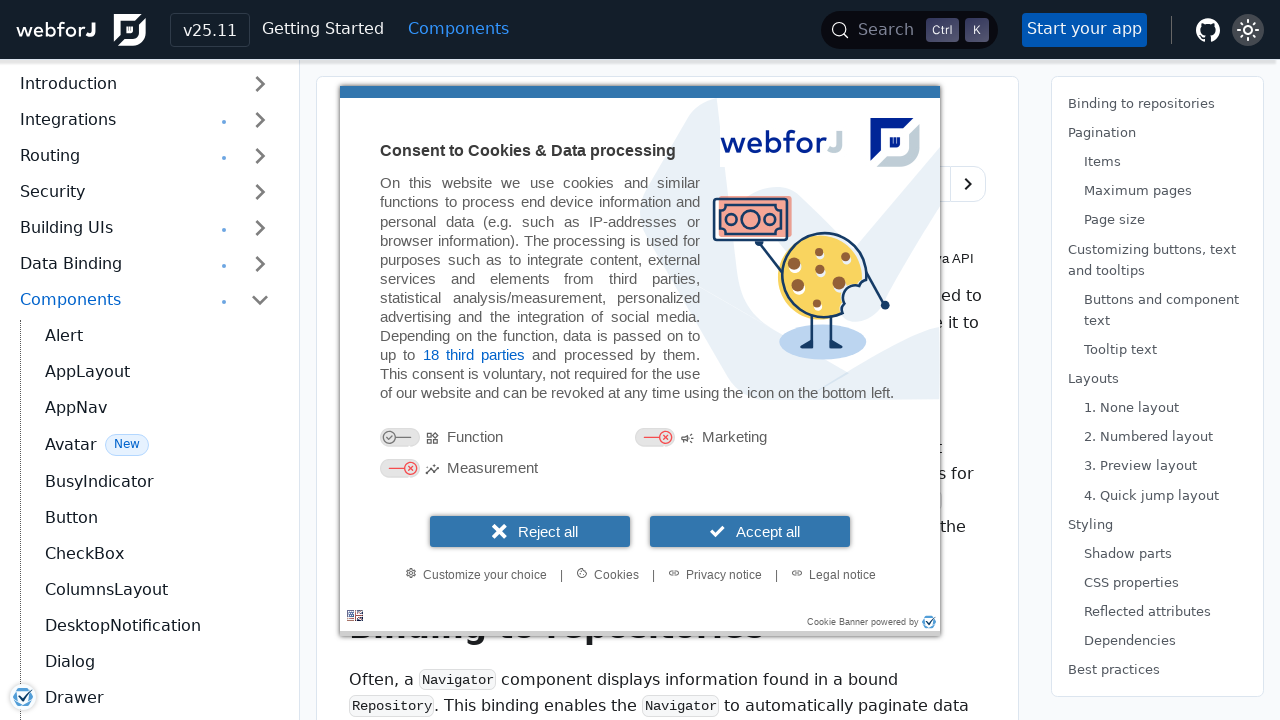

Verified navigation component is visible with correct pagination text
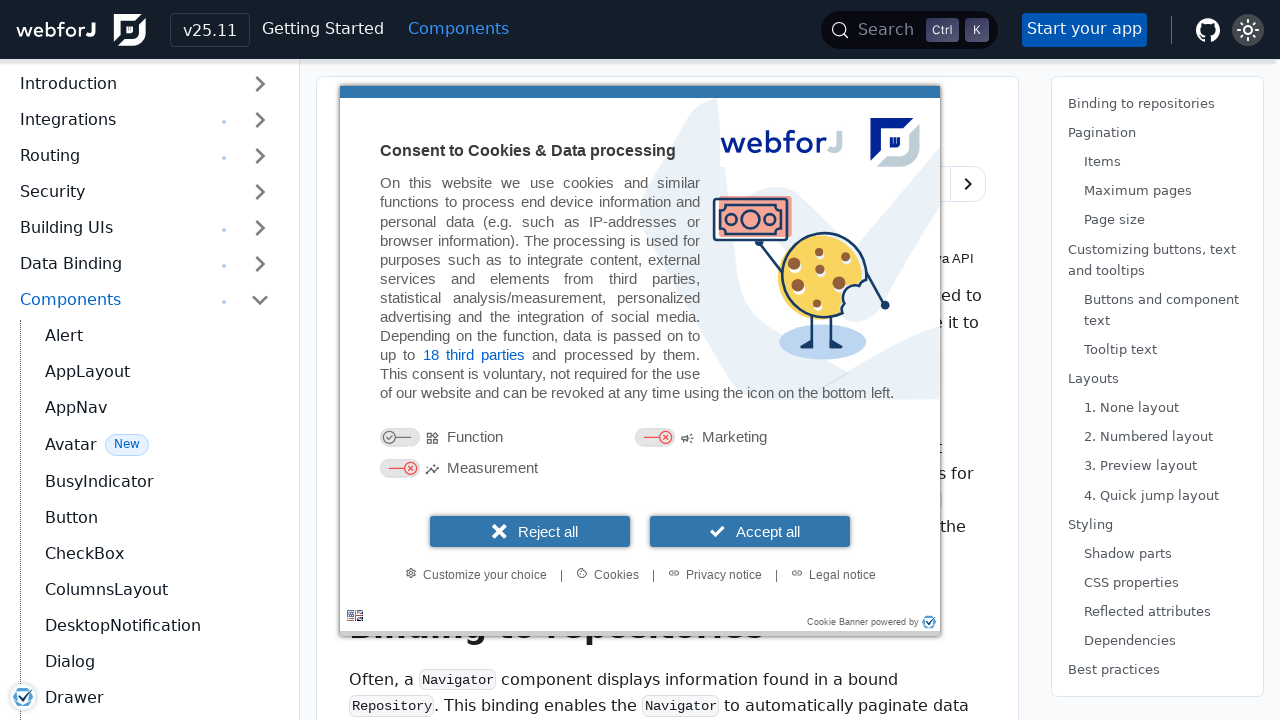

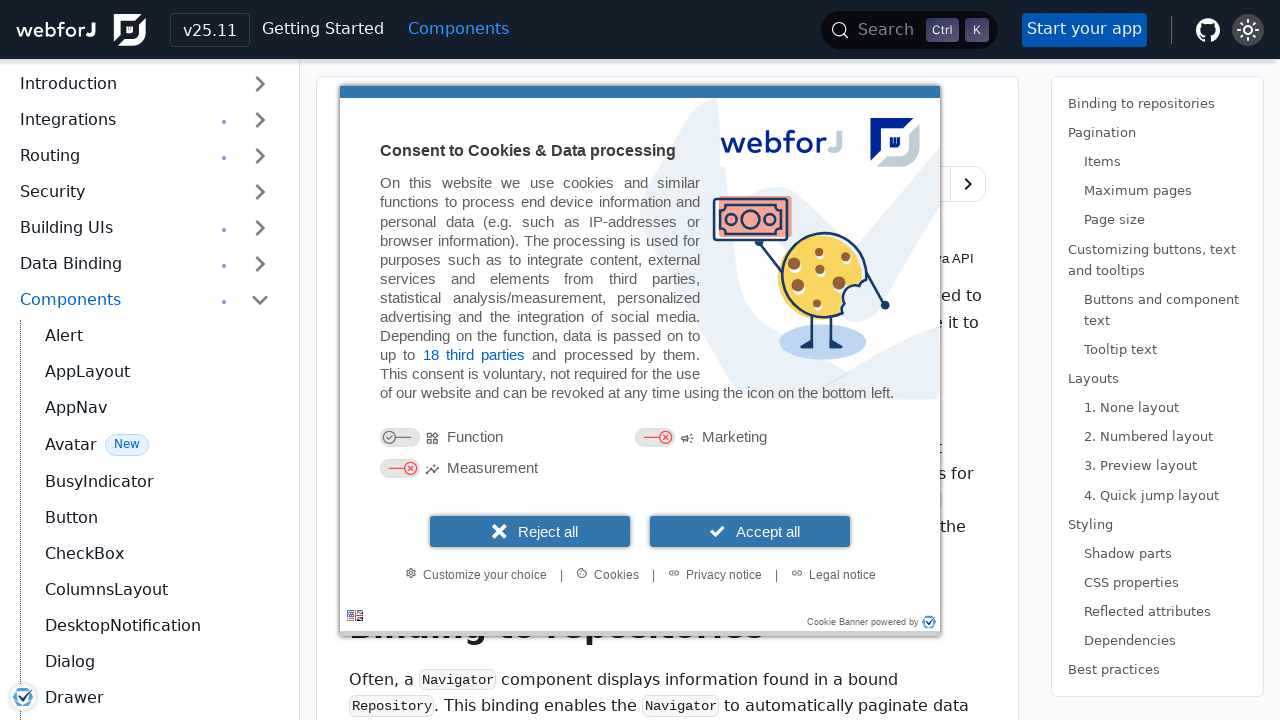